Tests the complete e-commerce purchase flow on DemoBlaze by navigating to laptops category, adding a MacBook Pro to cart, filling out order details, and completing the purchase.

Starting URL: https://www.demoblaze.com/index.html#

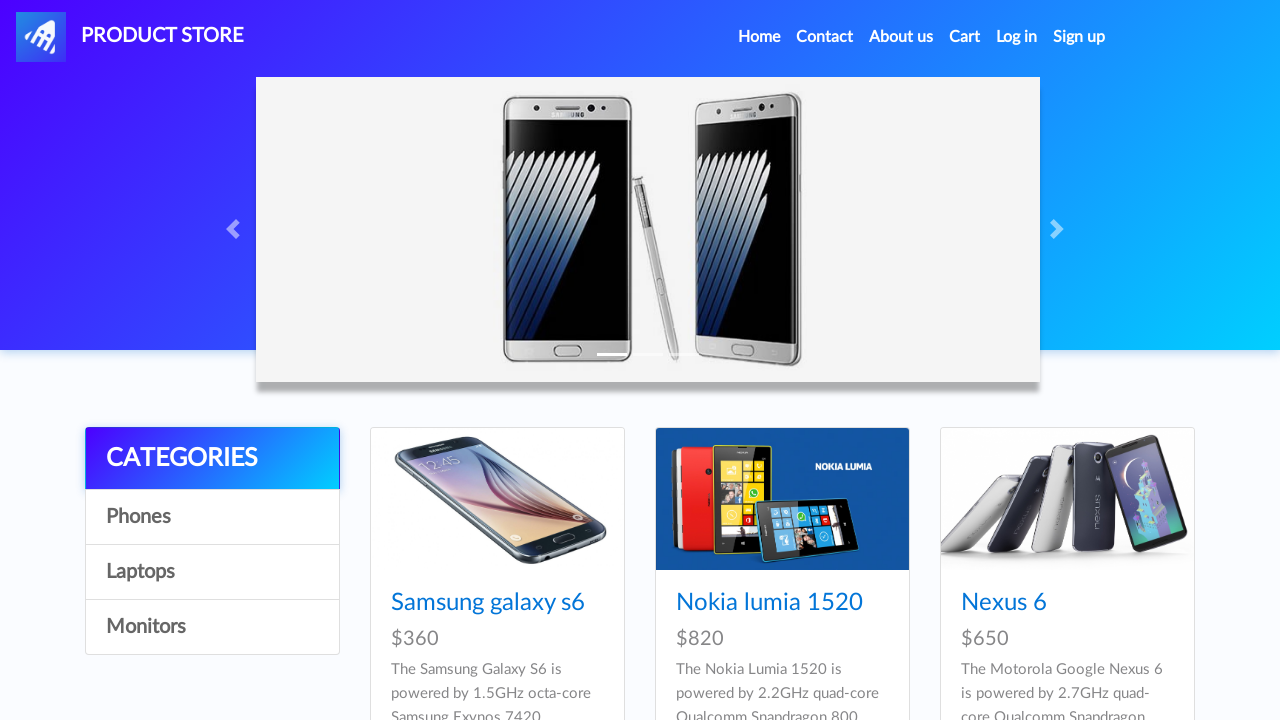

Clicked on Laptops category at (212, 572) on xpath=//a[3]
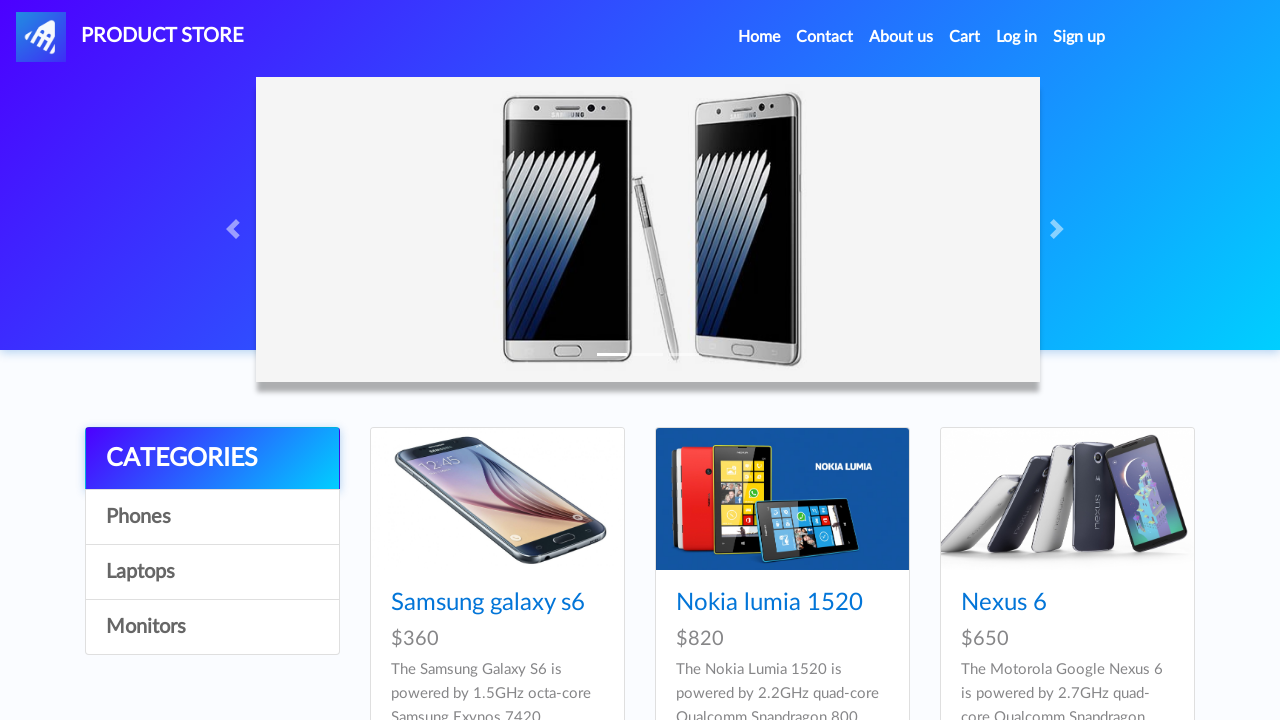

Clicked Next Page button to view more laptops at (1166, 386) on xpath=//button[@id="next2"]
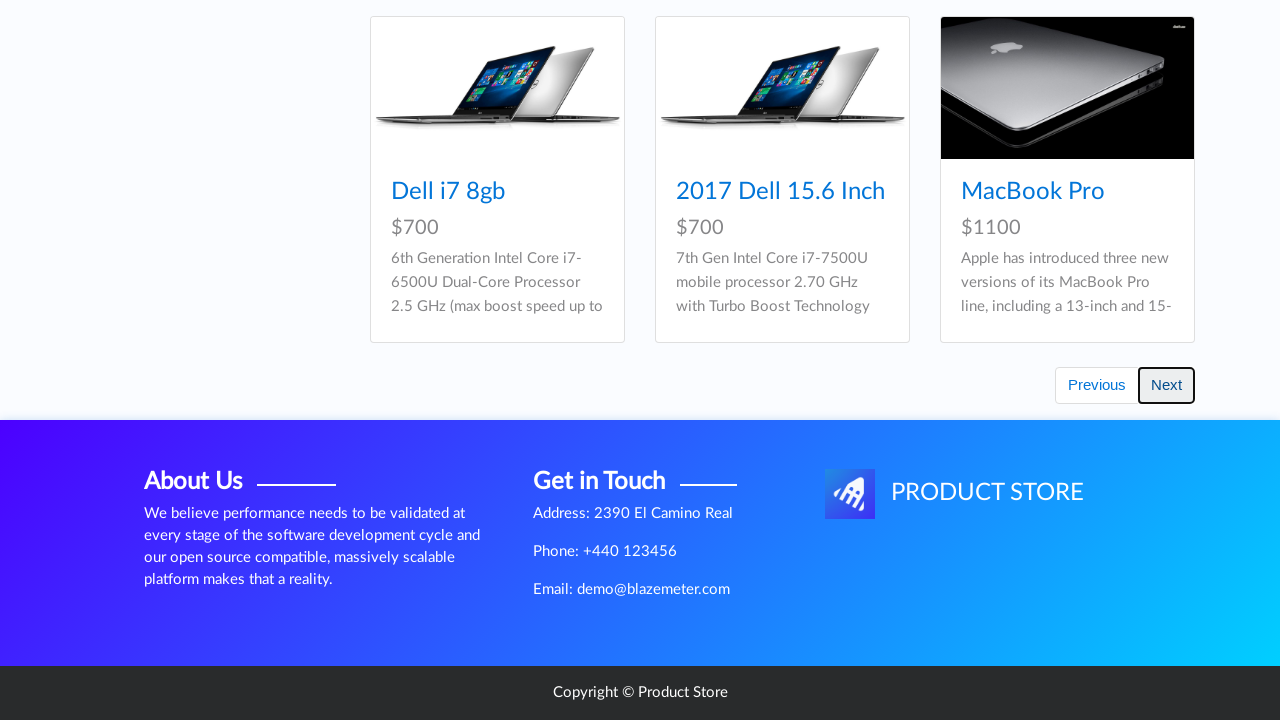

Waited for laptop items to load
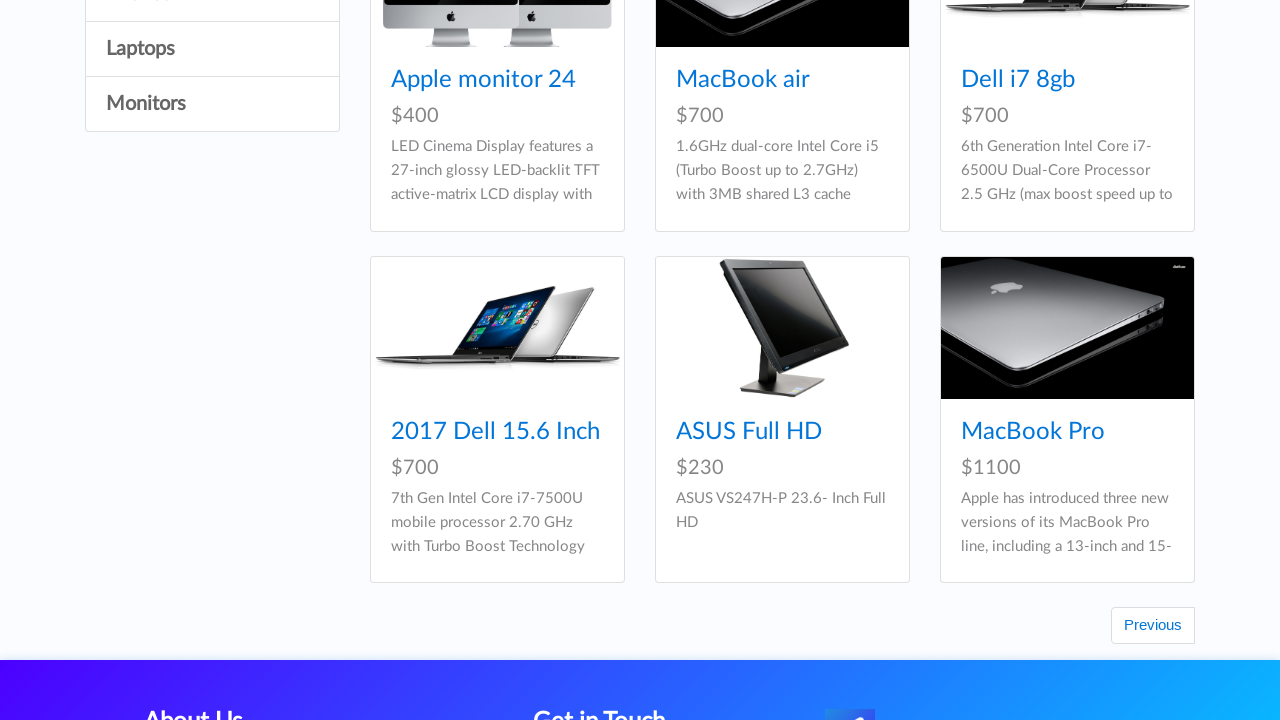

Clicked on MacBook Pro product at (1033, 432) on xpath=//a[normalize-space()="MacBook Pro"]
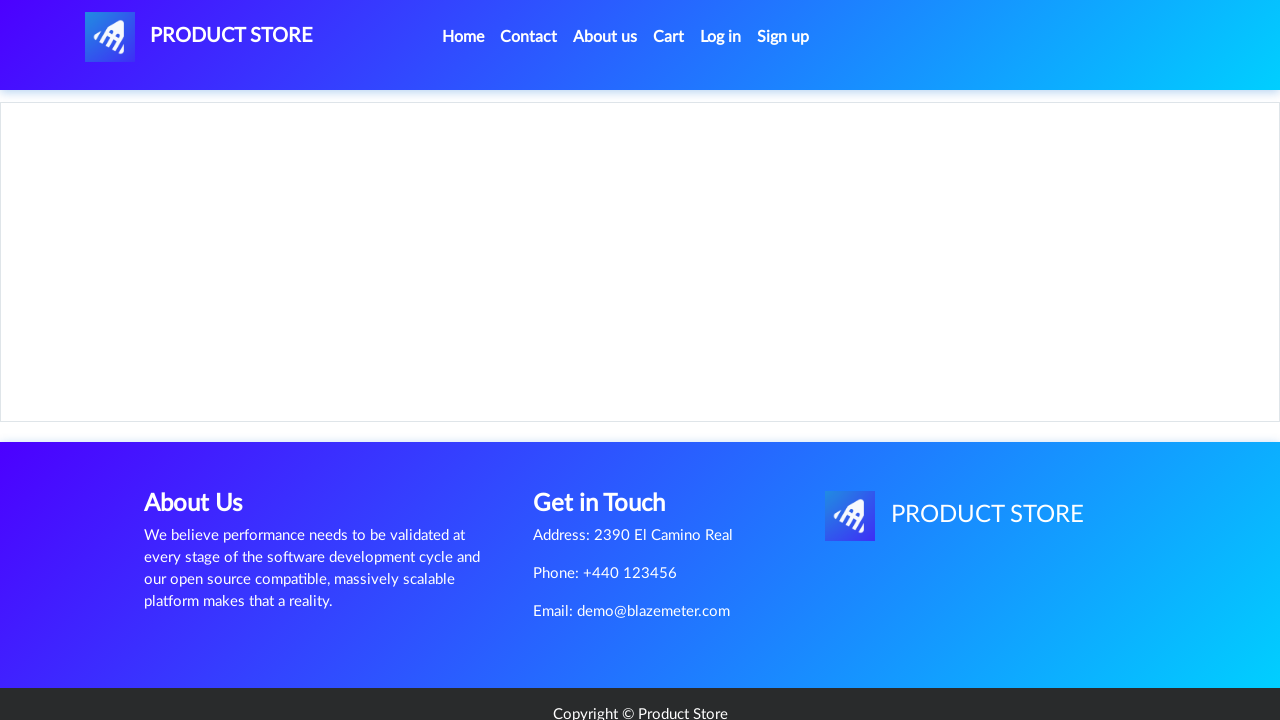

Add to cart button is now visible
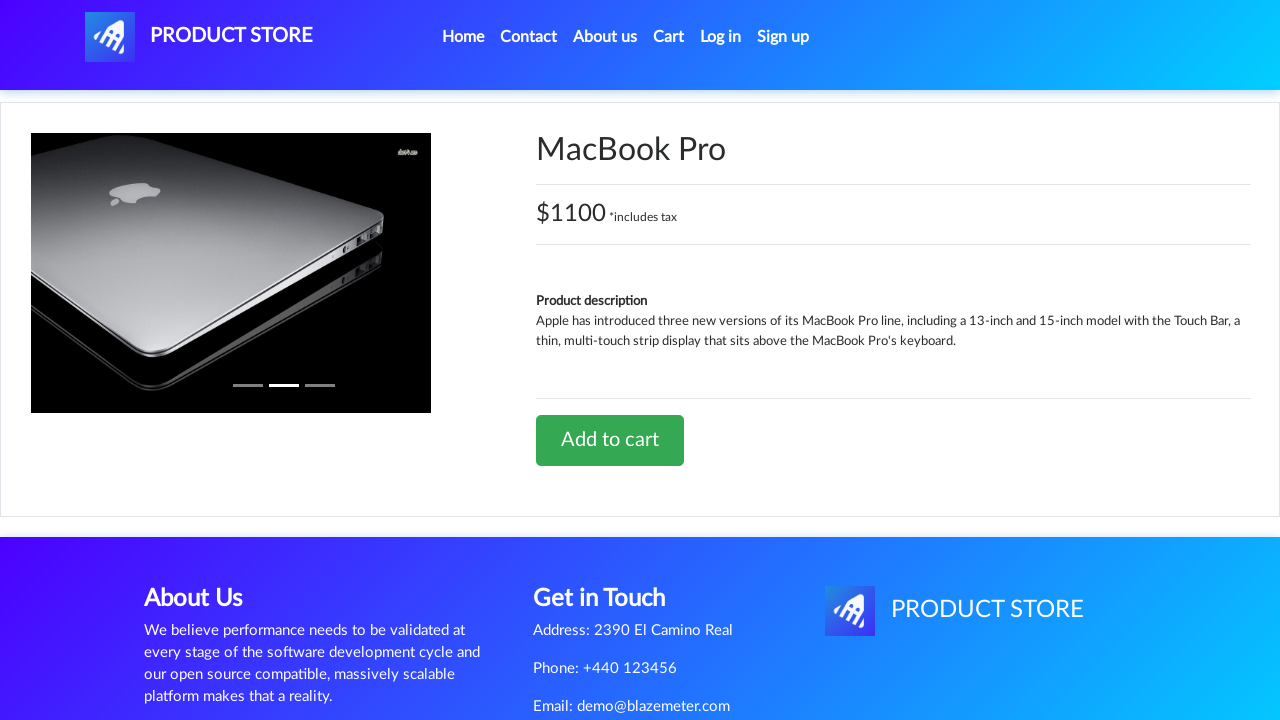

Set up dialog handler to accept confirmation
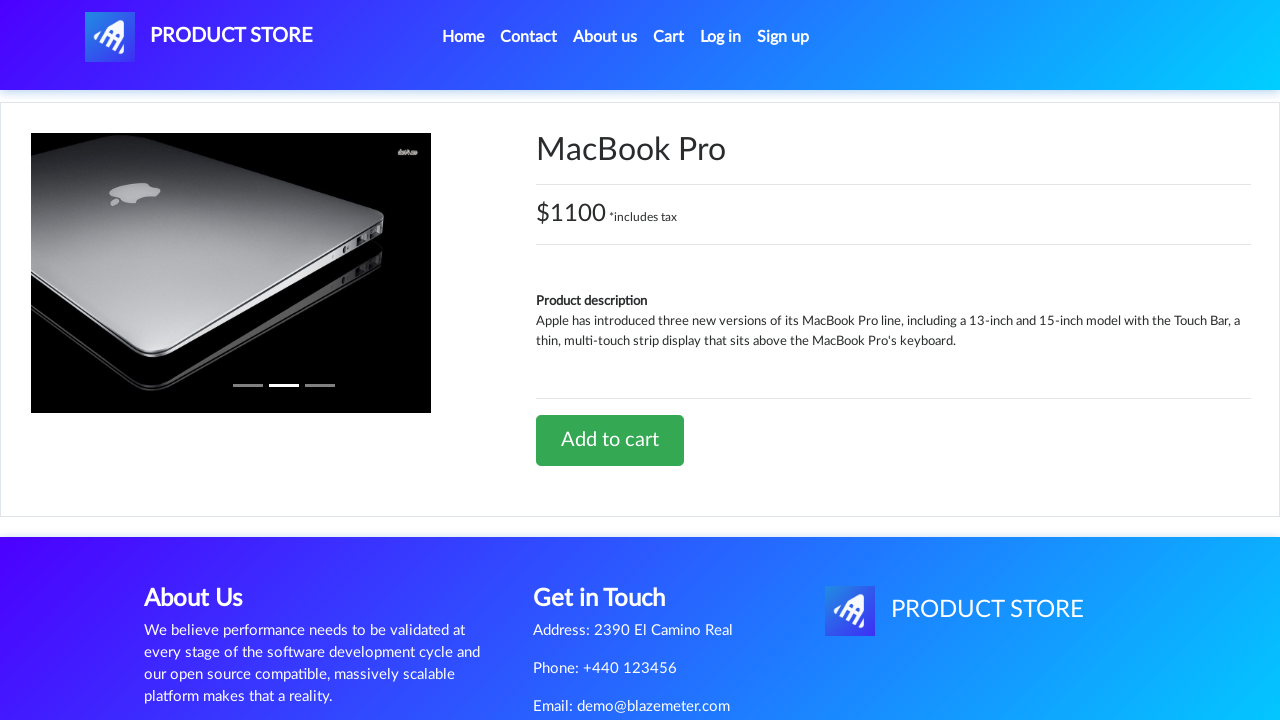

Clicked Add to cart button for MacBook Pro at (610, 440) on xpath=//a[normalize-space()="Add to cart"]
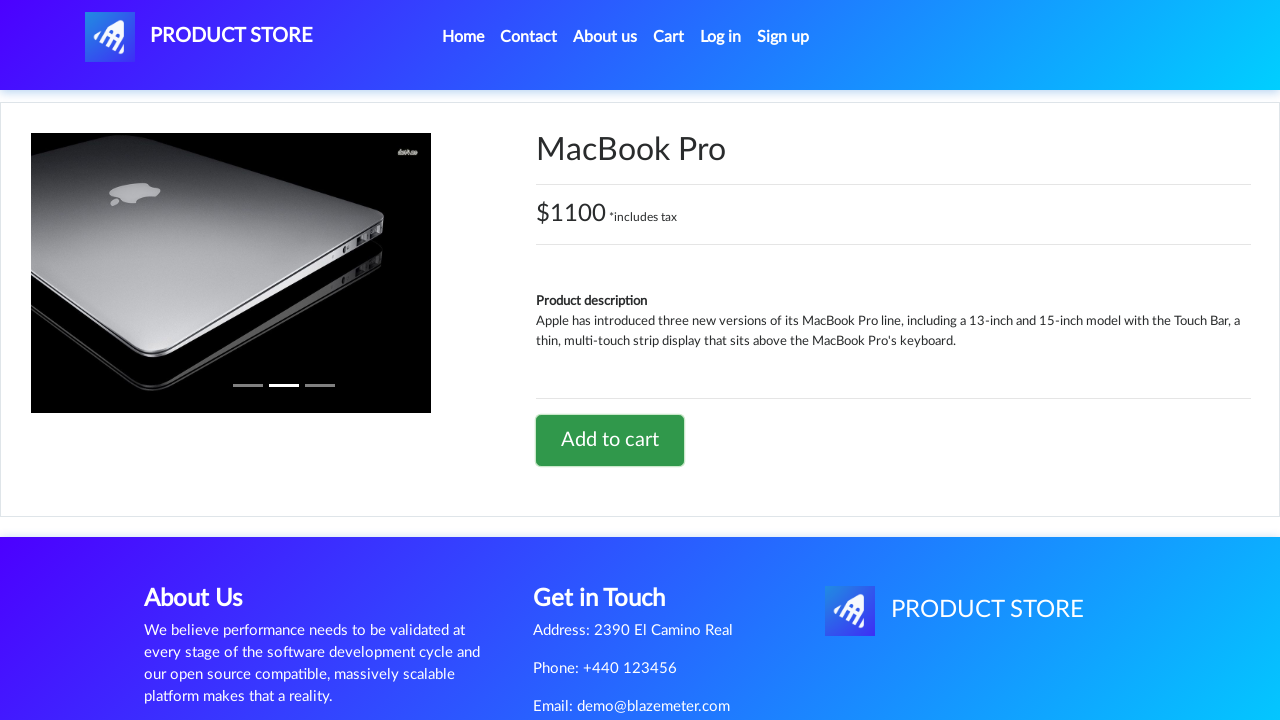

Dialog was accepted and MacBook Pro added to cart
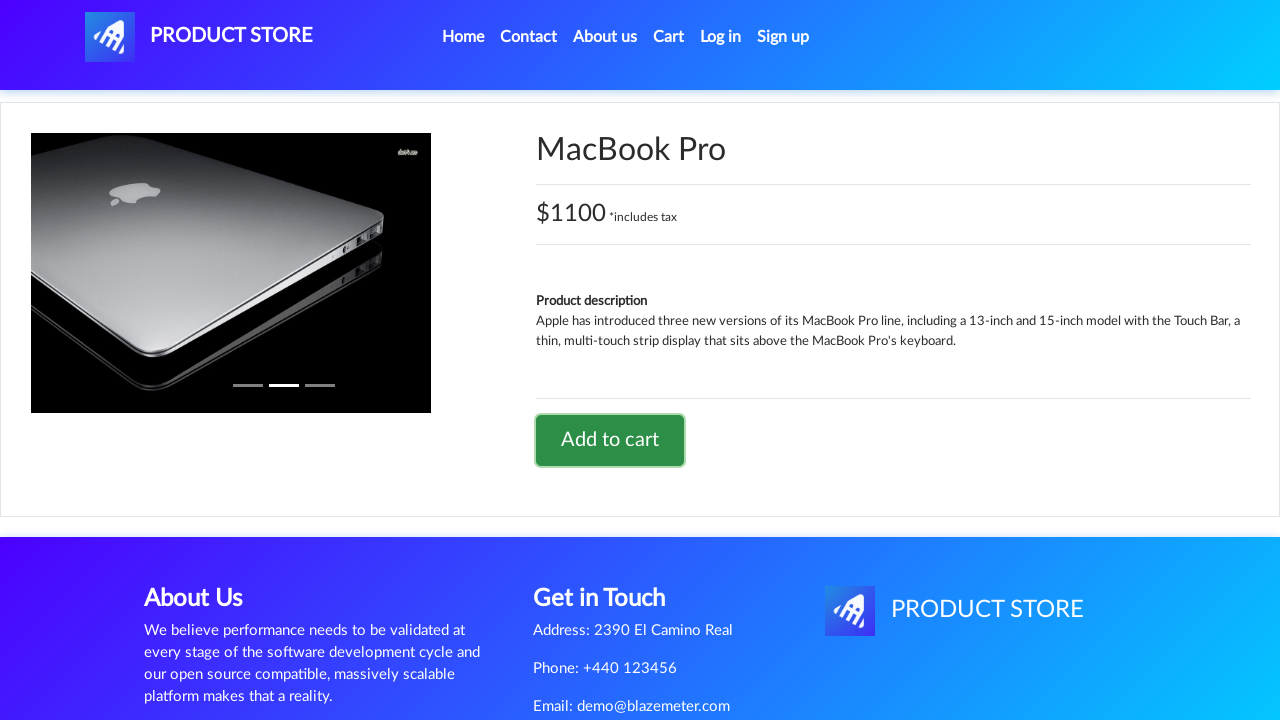

Navigated to shopping cart at (669, 37) on xpath=//a[normalize-space()="Cart"]
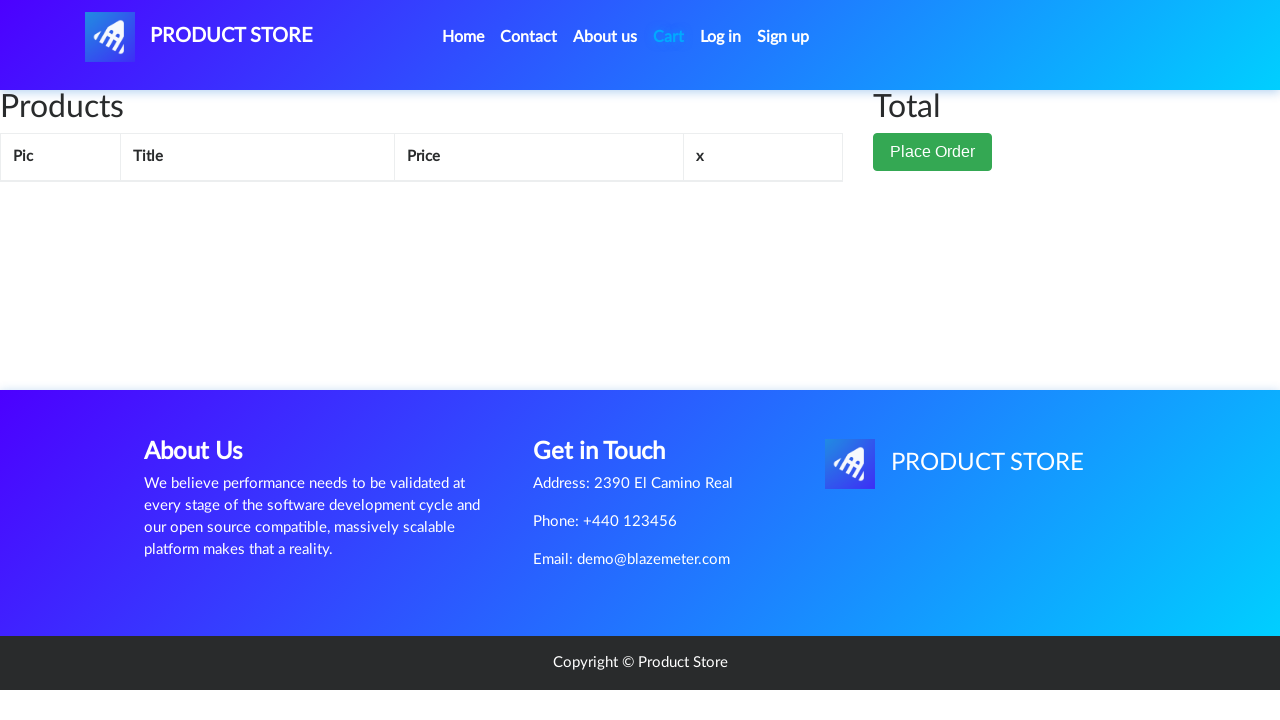

Place Order button is now visible in cart
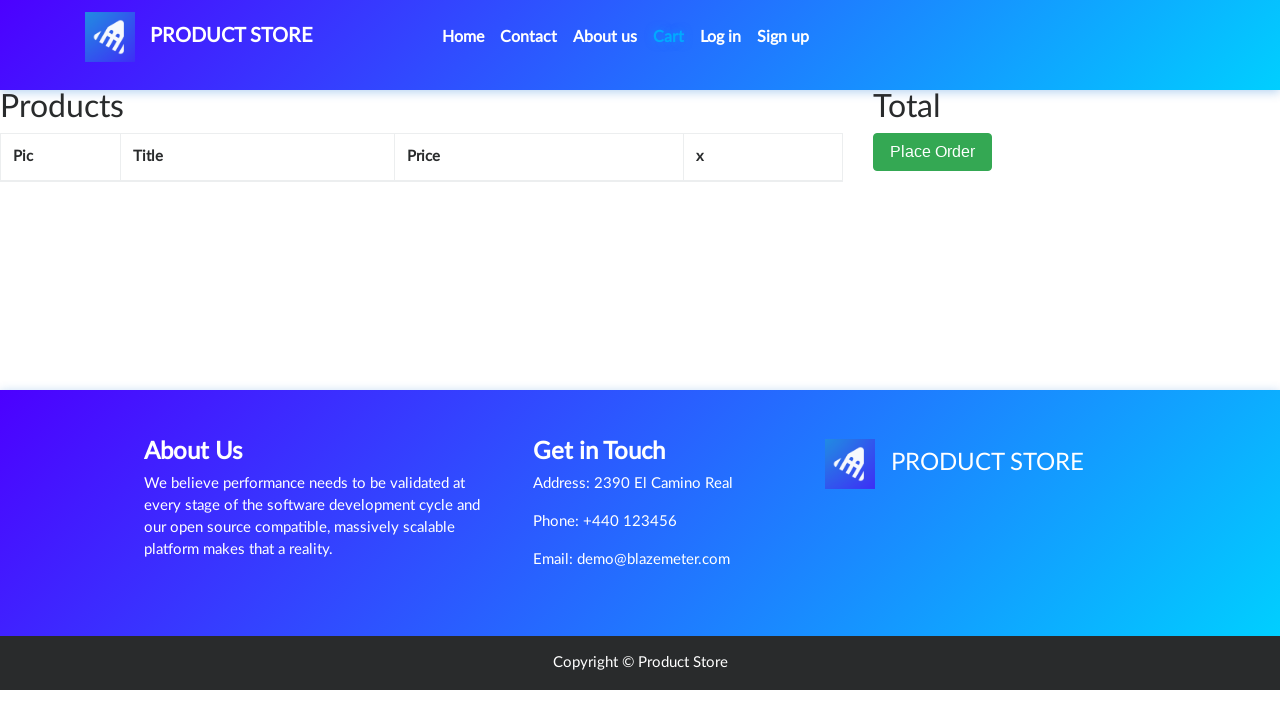

Clicked Place Order button at (933, 152) on xpath=//button[normalize-space()="Place Order"]
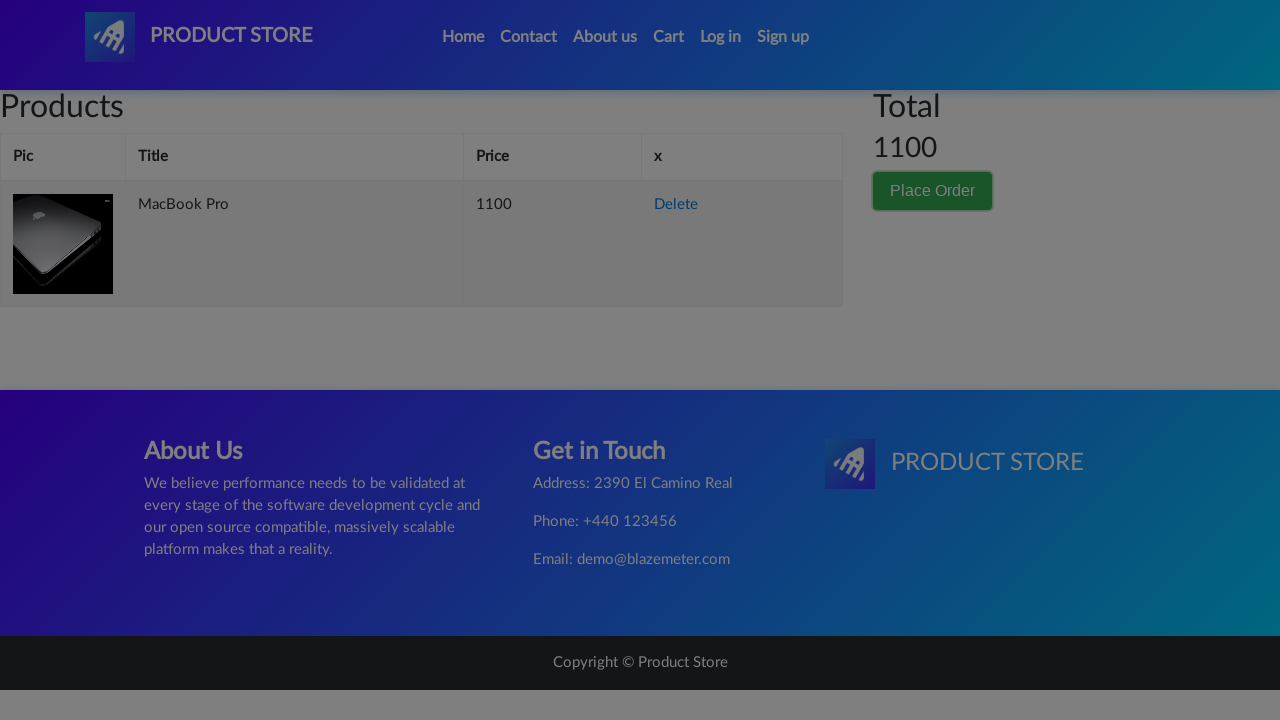

Order modal dialog appeared
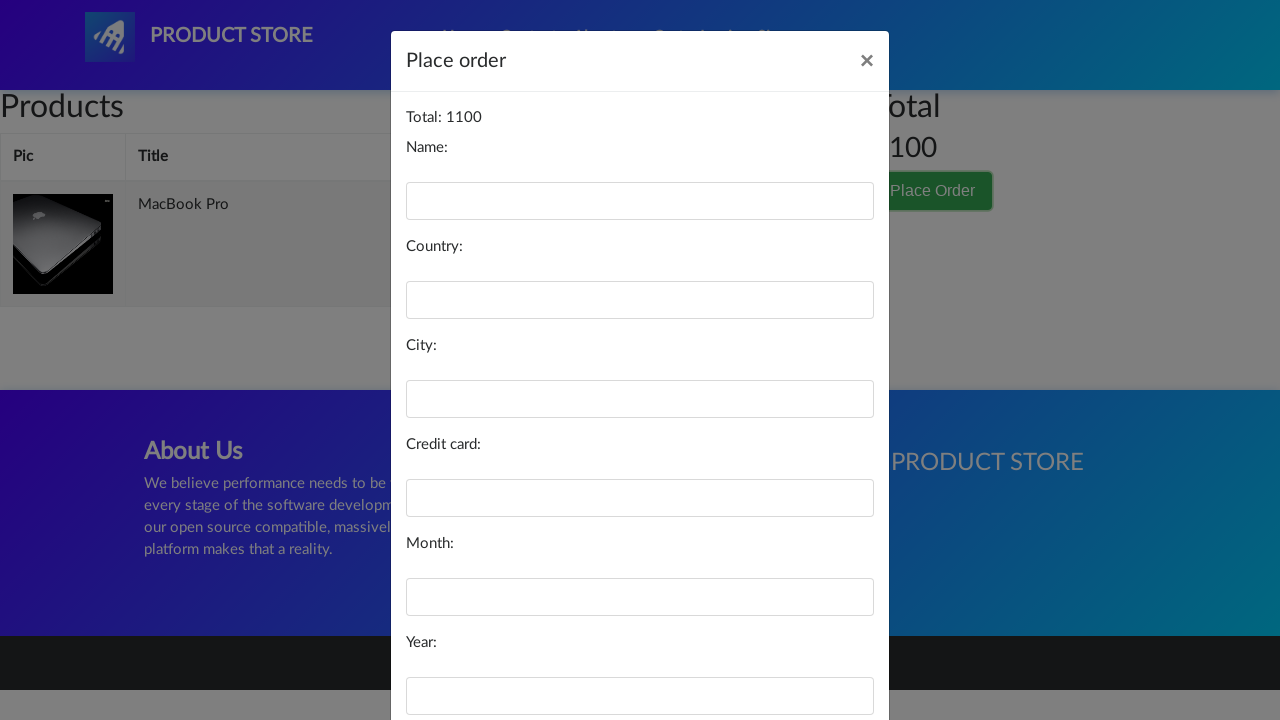

Filled name field with 'Juan dela Cruz' on #name
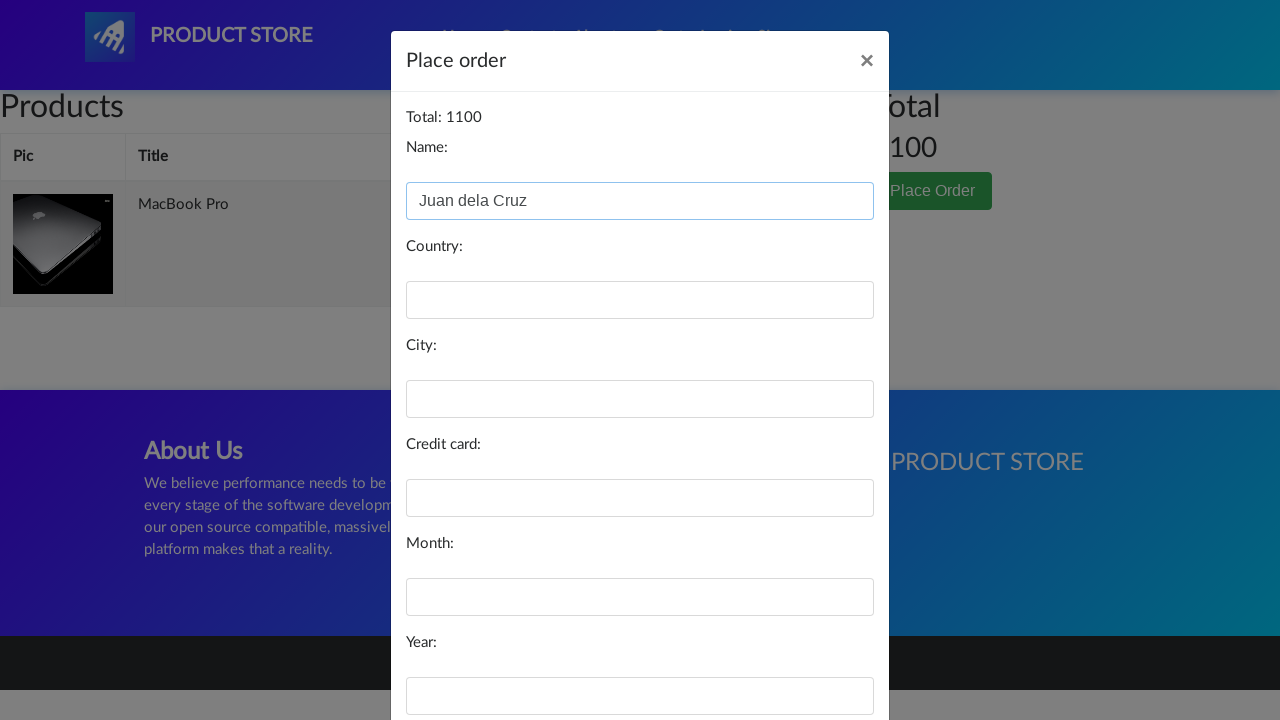

Filled country field with 'Philippines' on #country
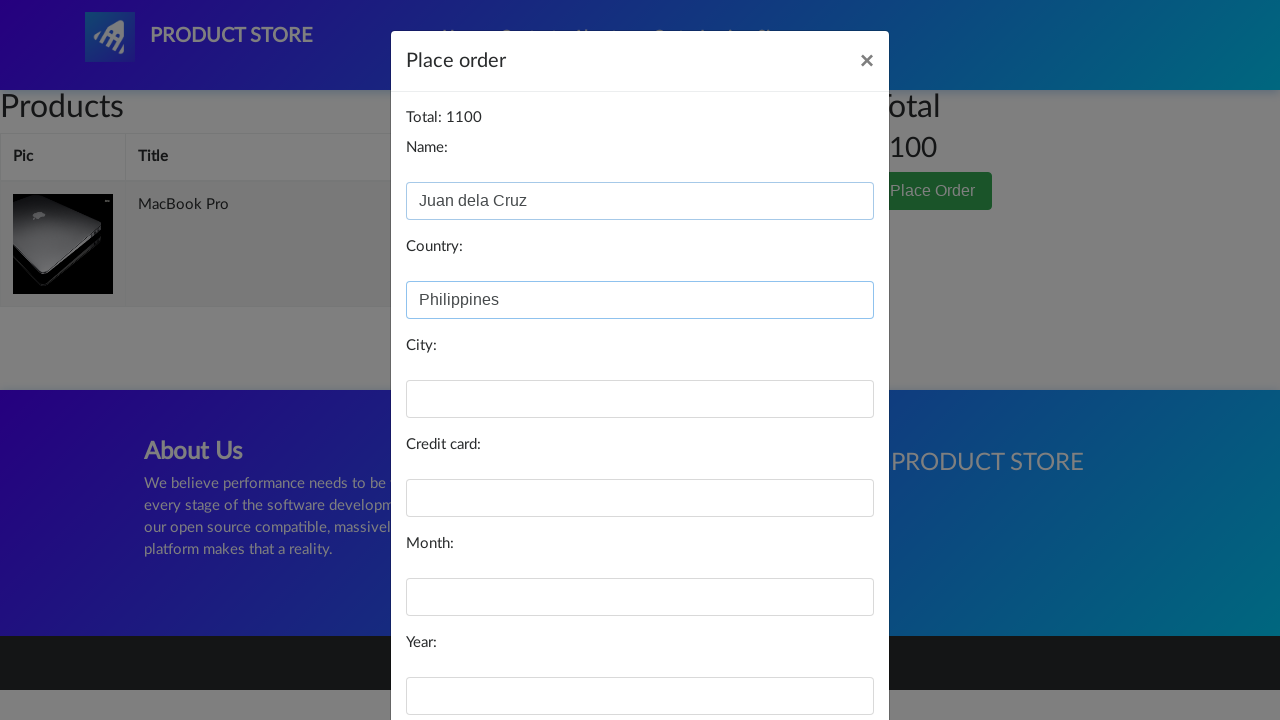

Filled city field with 'San Fernando City' on #city
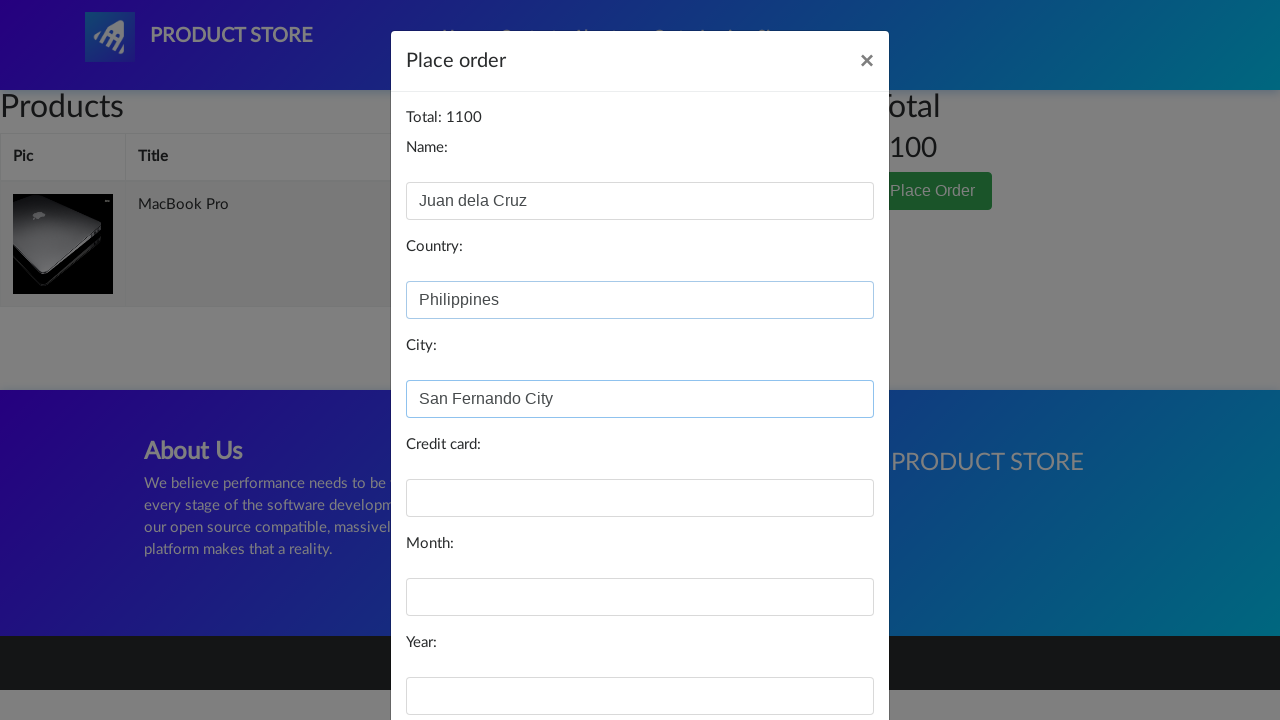

Filled card field with credit card number on #card
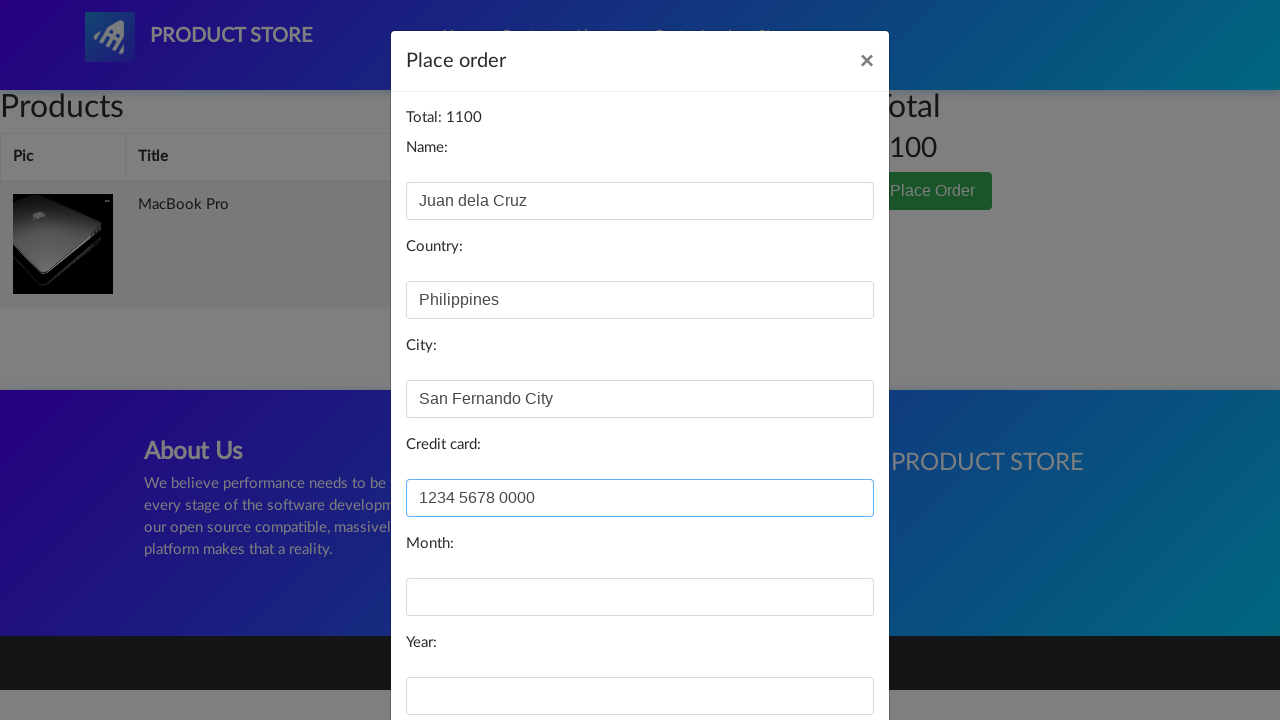

Filled month field with 'December' on #month
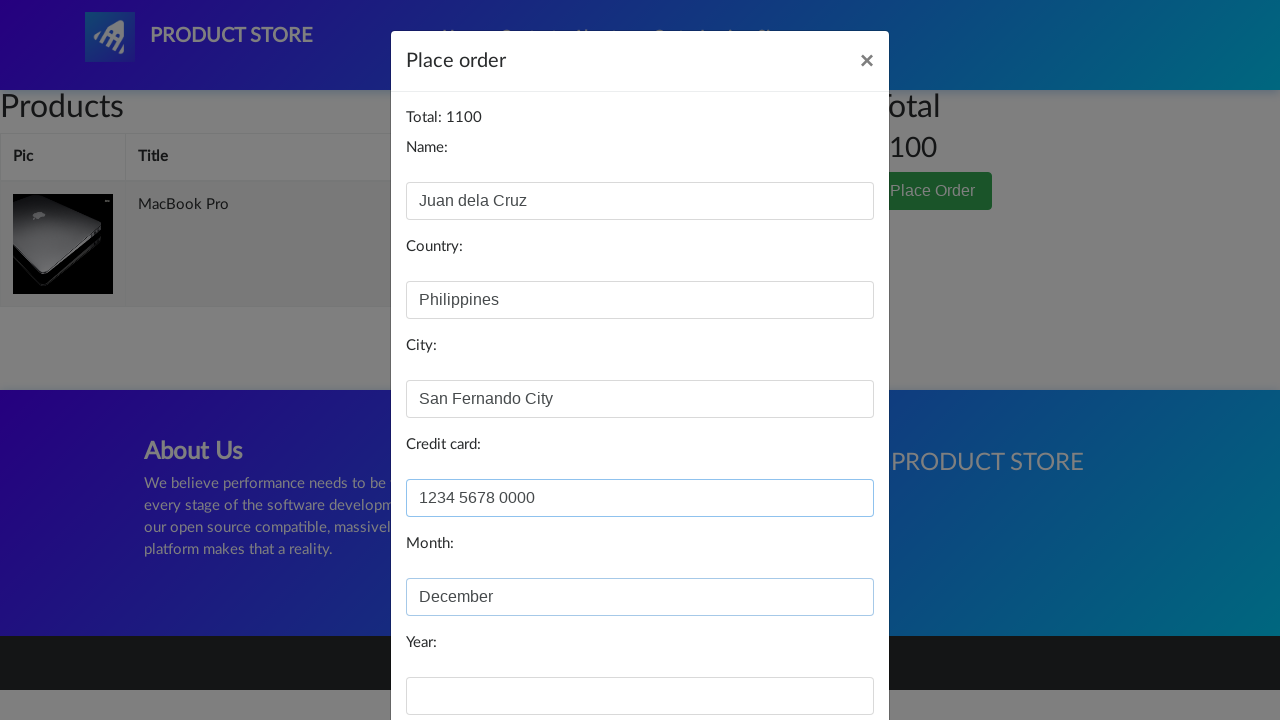

Filled year field with '2025' on #year
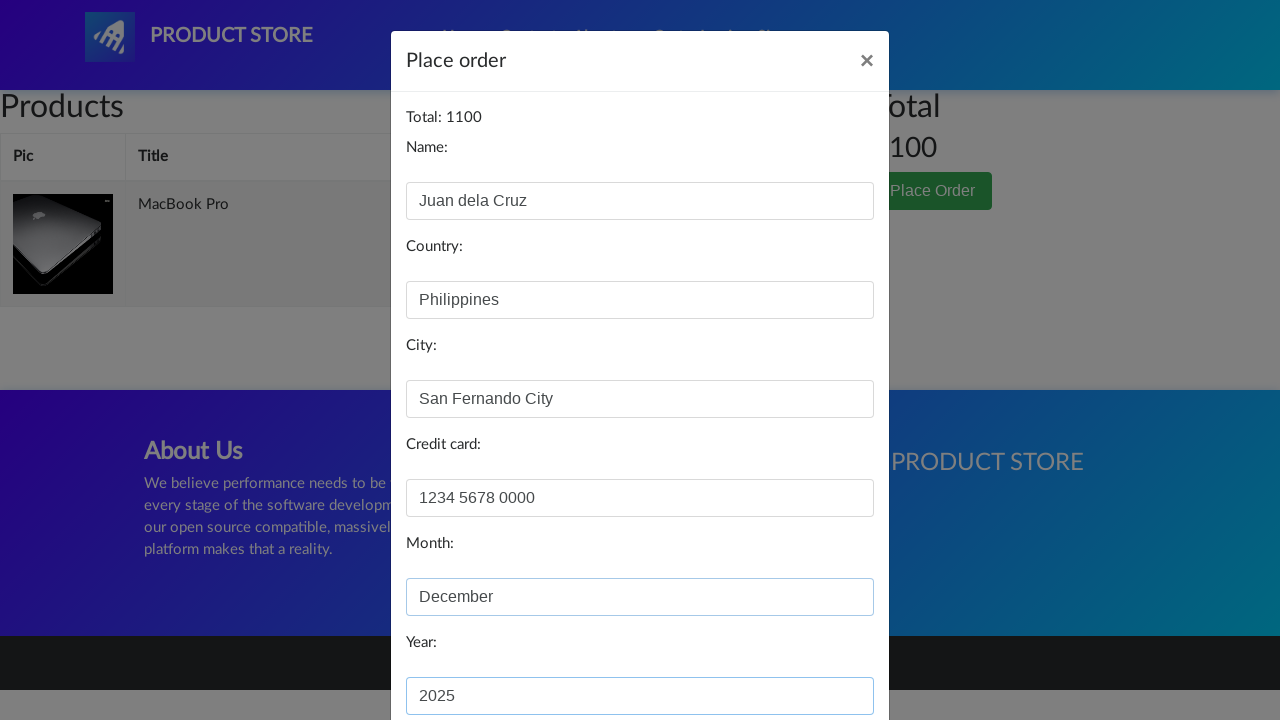

Clicked Purchase button to complete order at (823, 655) on xpath=//button[normalize-space()="Purchase"]
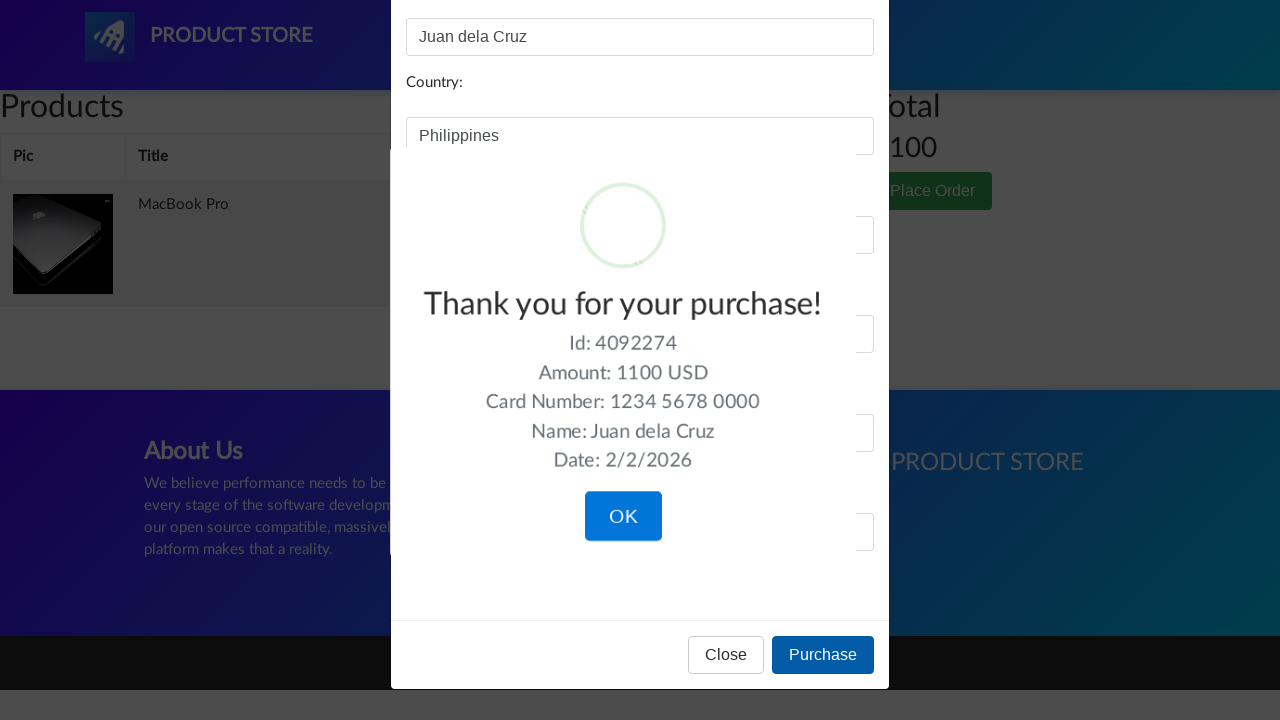

Purchase confirmation message appeared
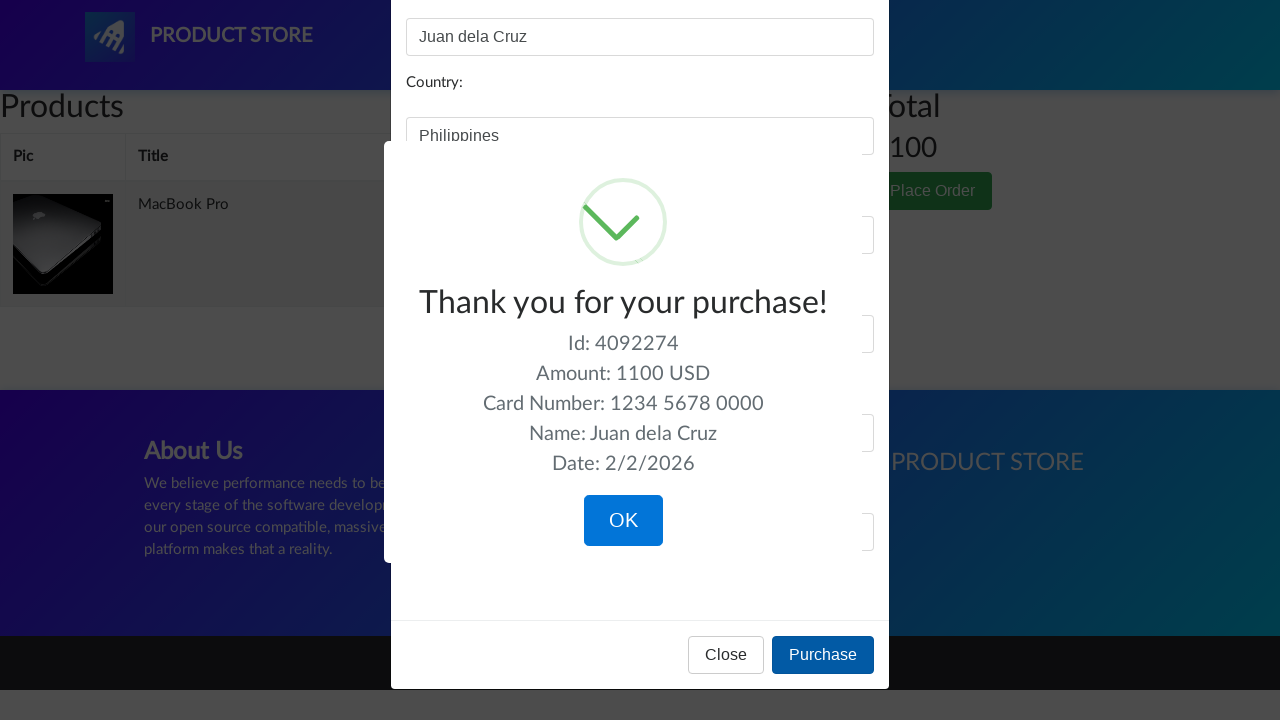

Clicked OK button to close confirmation dialog at (623, 521) on xpath=//button[normalize-space()="OK"]
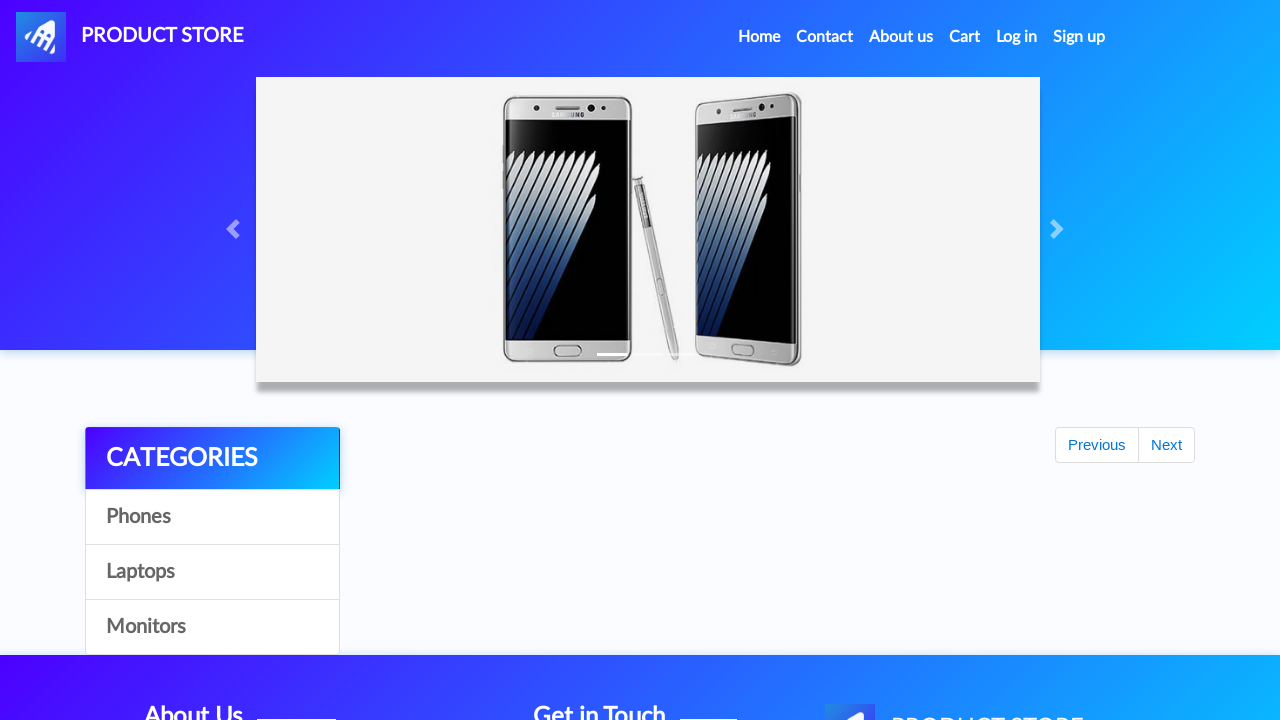

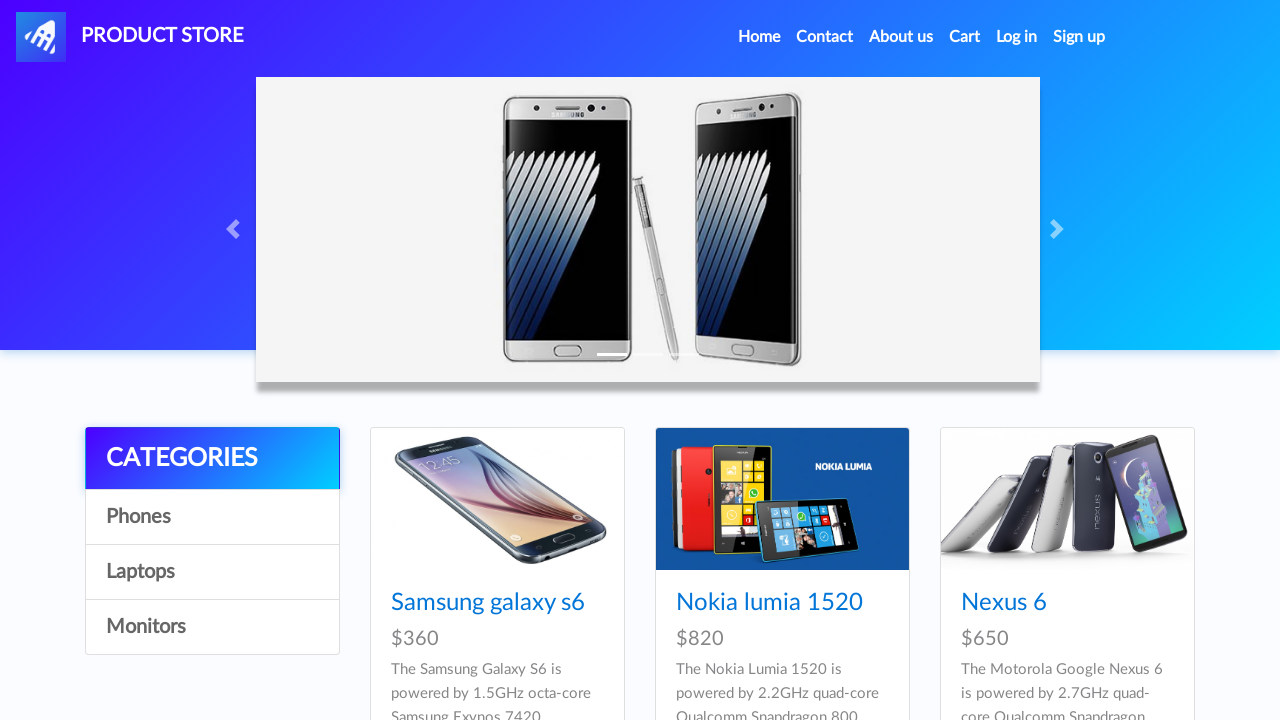